Navigates to TechPro Education website and attempts to find an element with an incorrect ID to demonstrate NoSuchElementException handling

Starting URL: https://techproeducation.com/

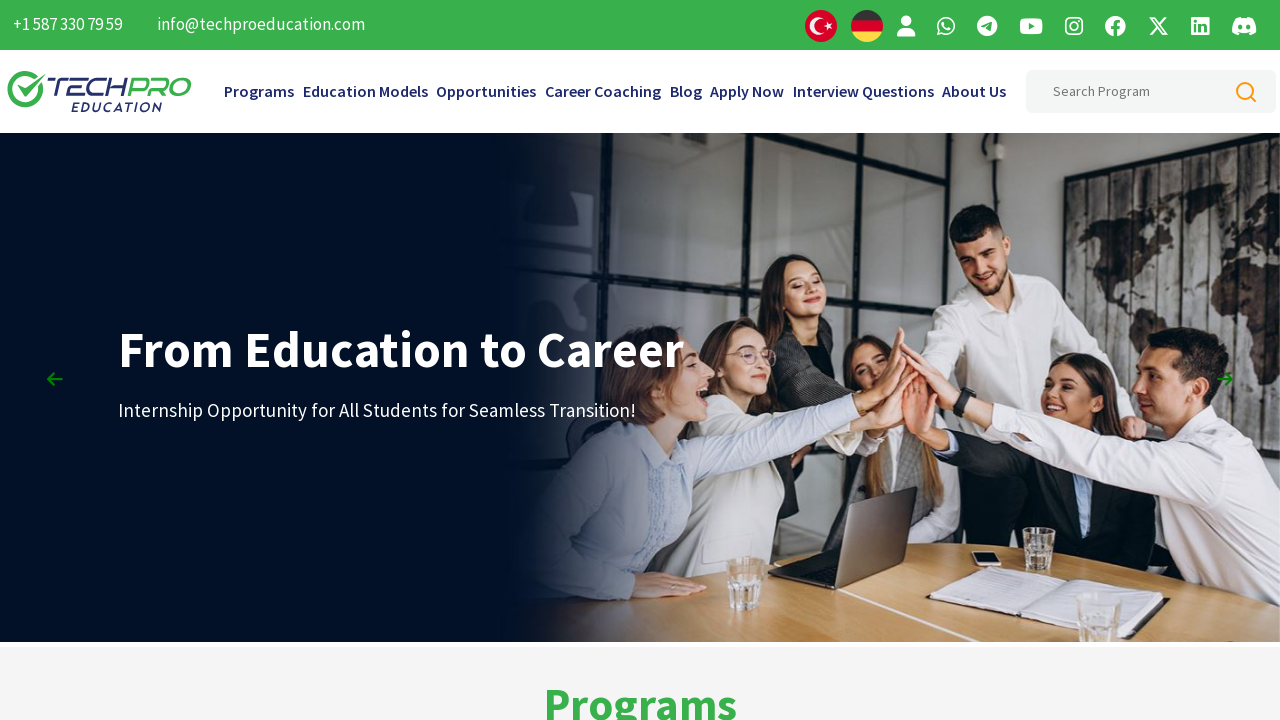

Navigated to TechPro Education website
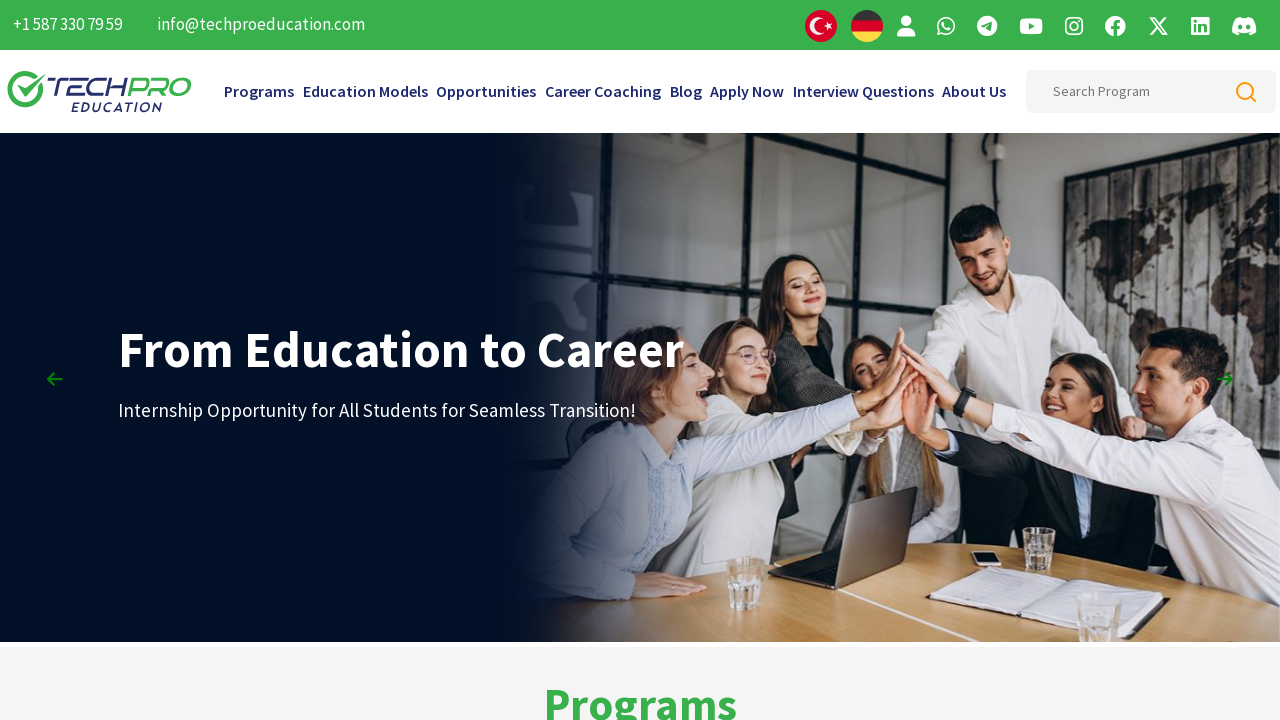

NoSuchElementException caught - element with ID 'wrong-id' not found as expected on #wrong-id
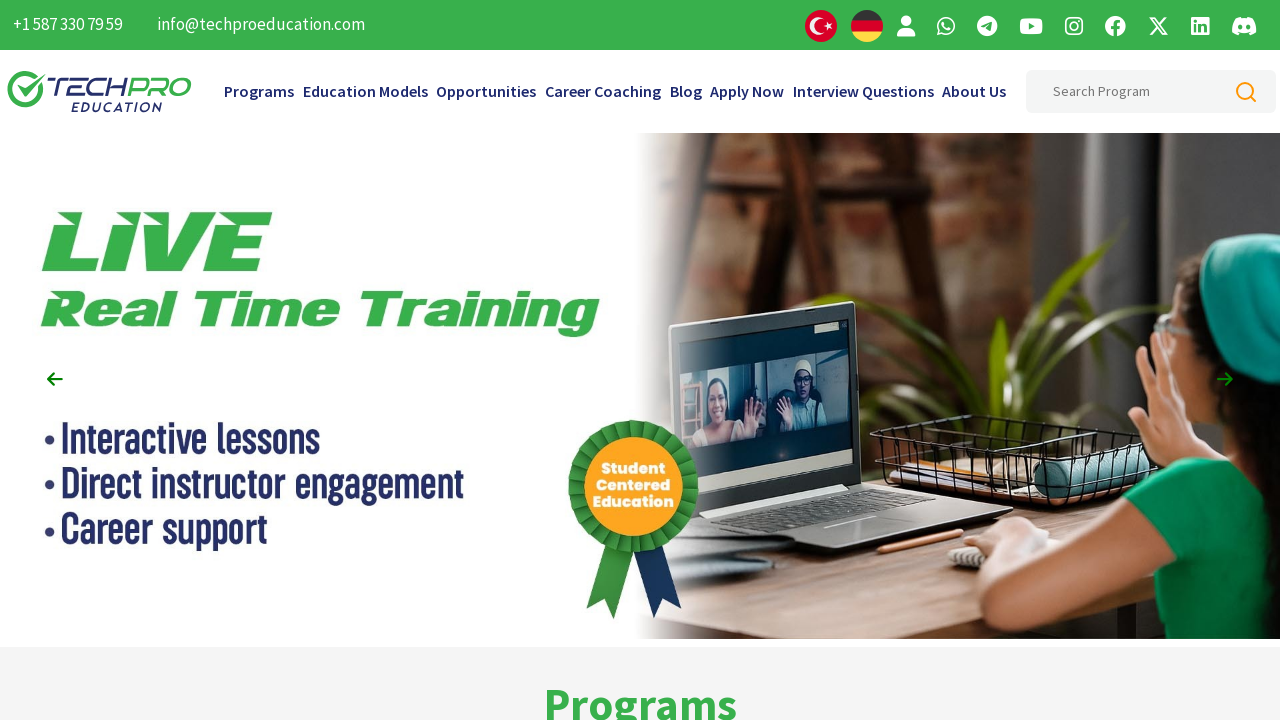

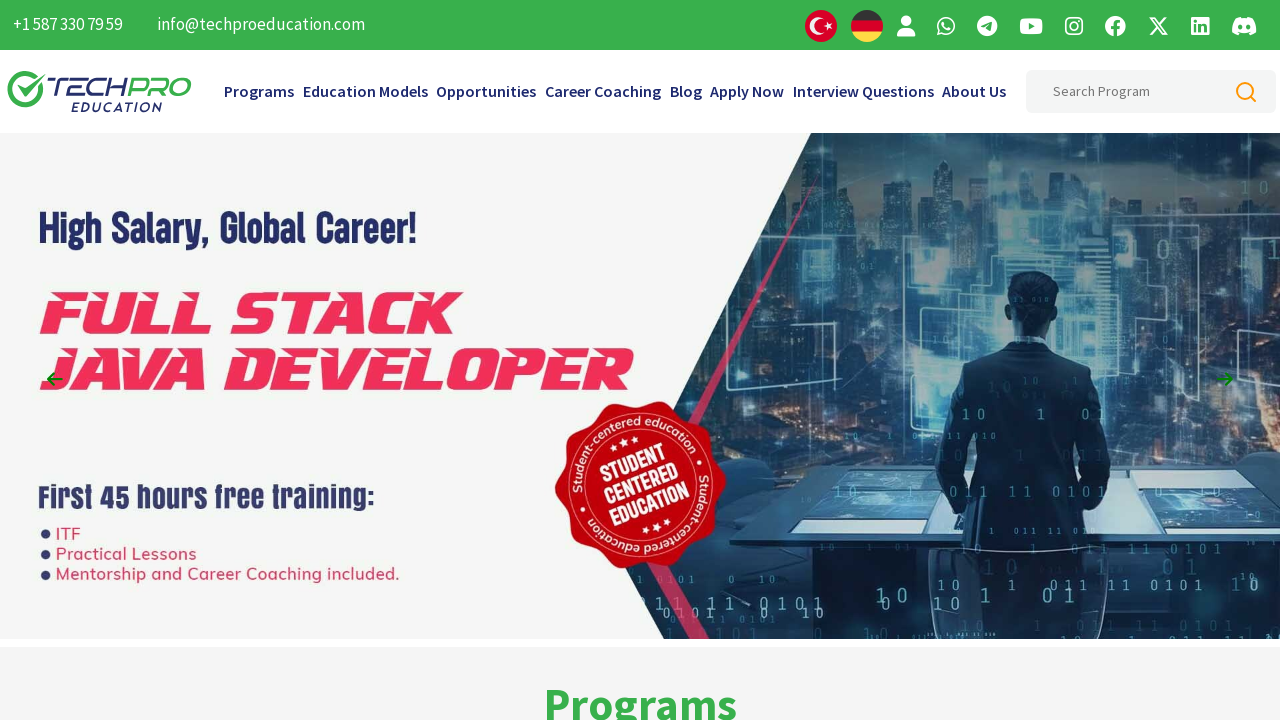